Tests dynamic loading example 1 where a hidden element becomes visible after clicking a button

Starting URL: http://the-internet.herokuapp.com

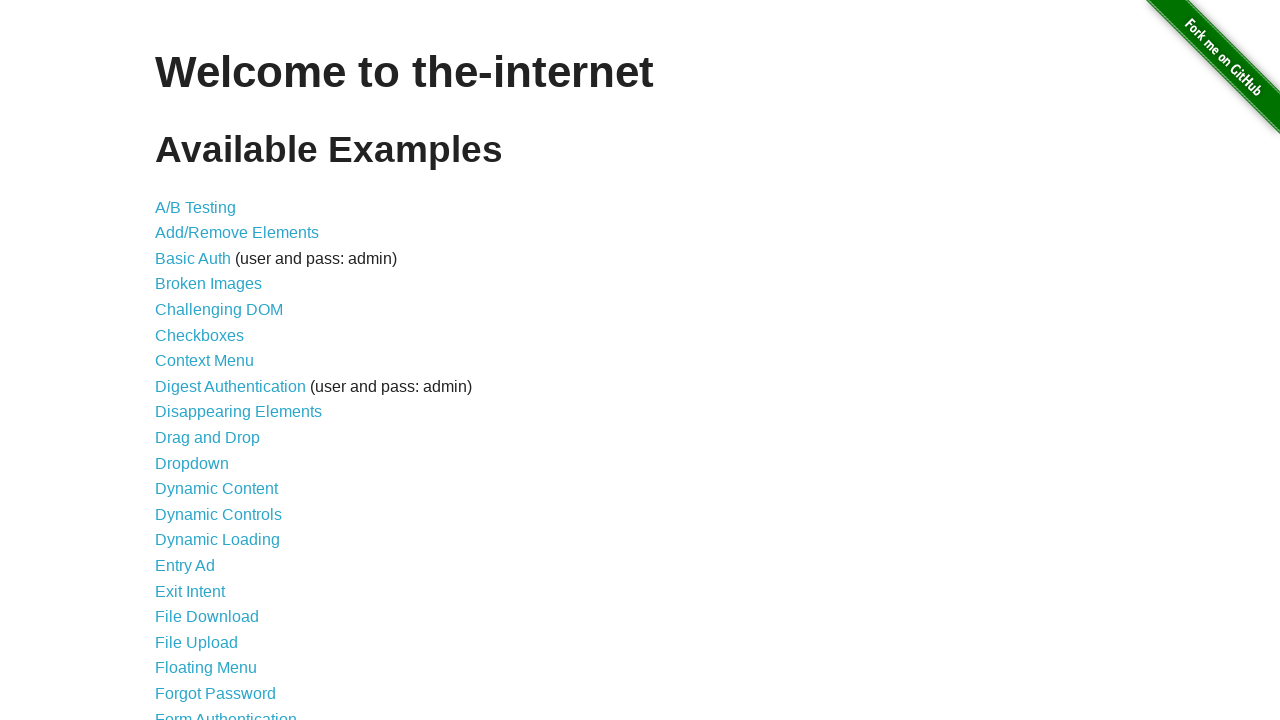

Clicked on Dynamic Loading link at (218, 540) on a[href='/dynamic_loading']
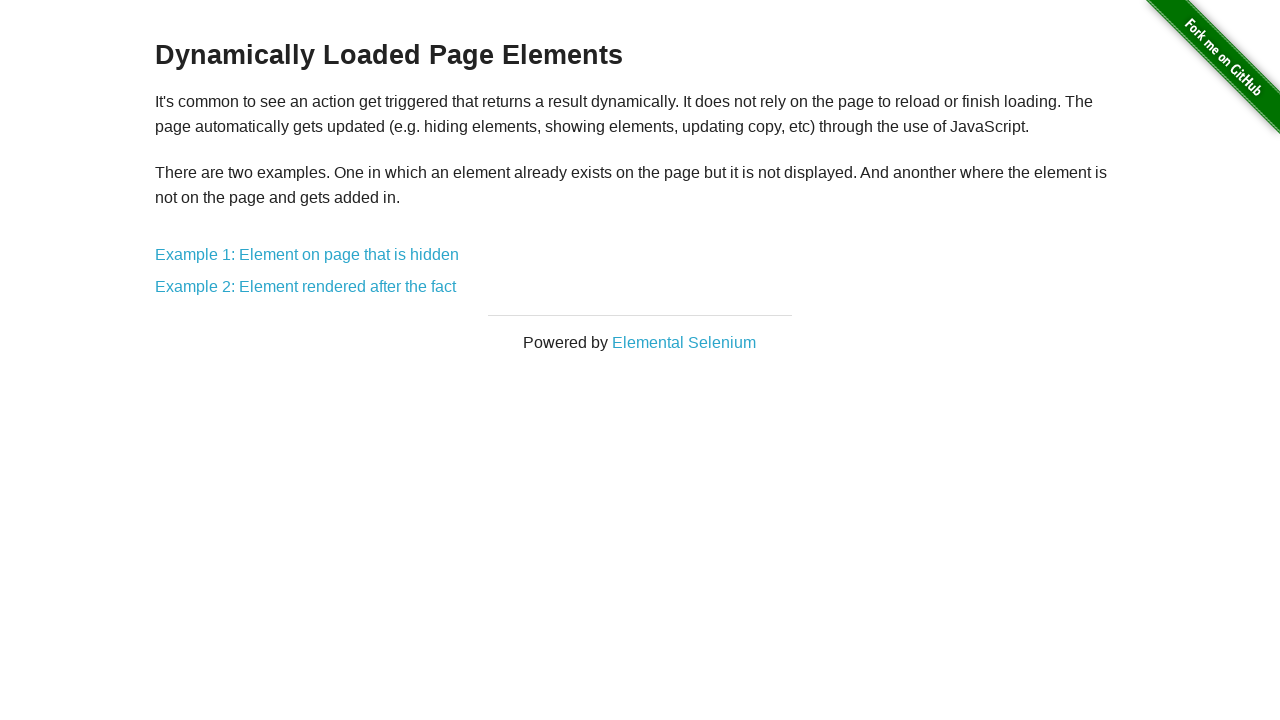

Clicked on Example 1 link at (307, 255) on a[href='/dynamic_loading/1']
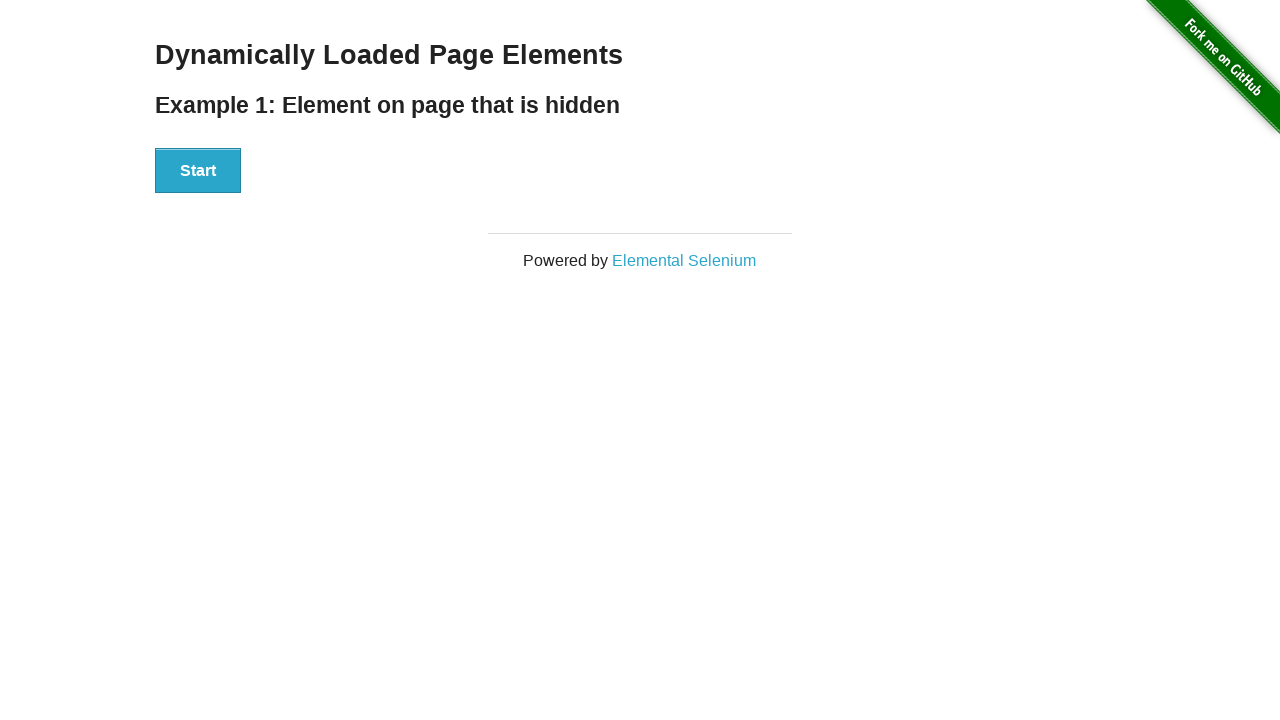

Clicked the Start button at (198, 171) on div#start>button
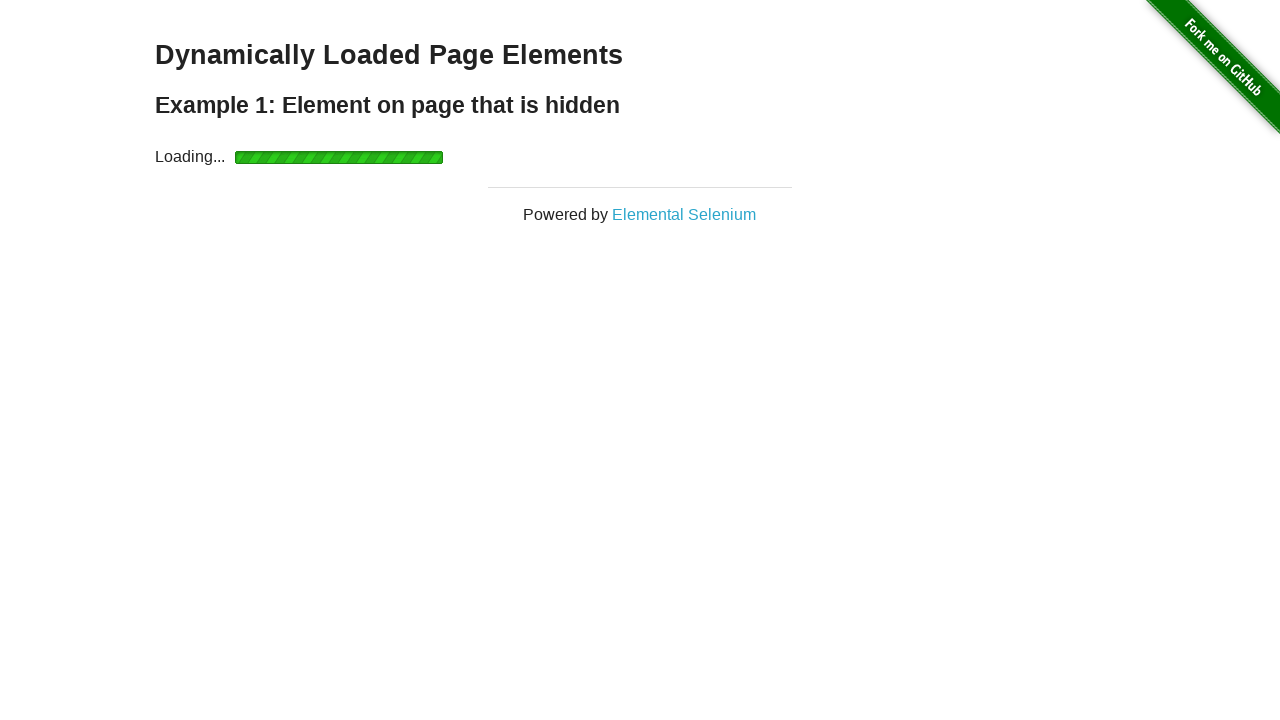

Waited for hidden element to become visible
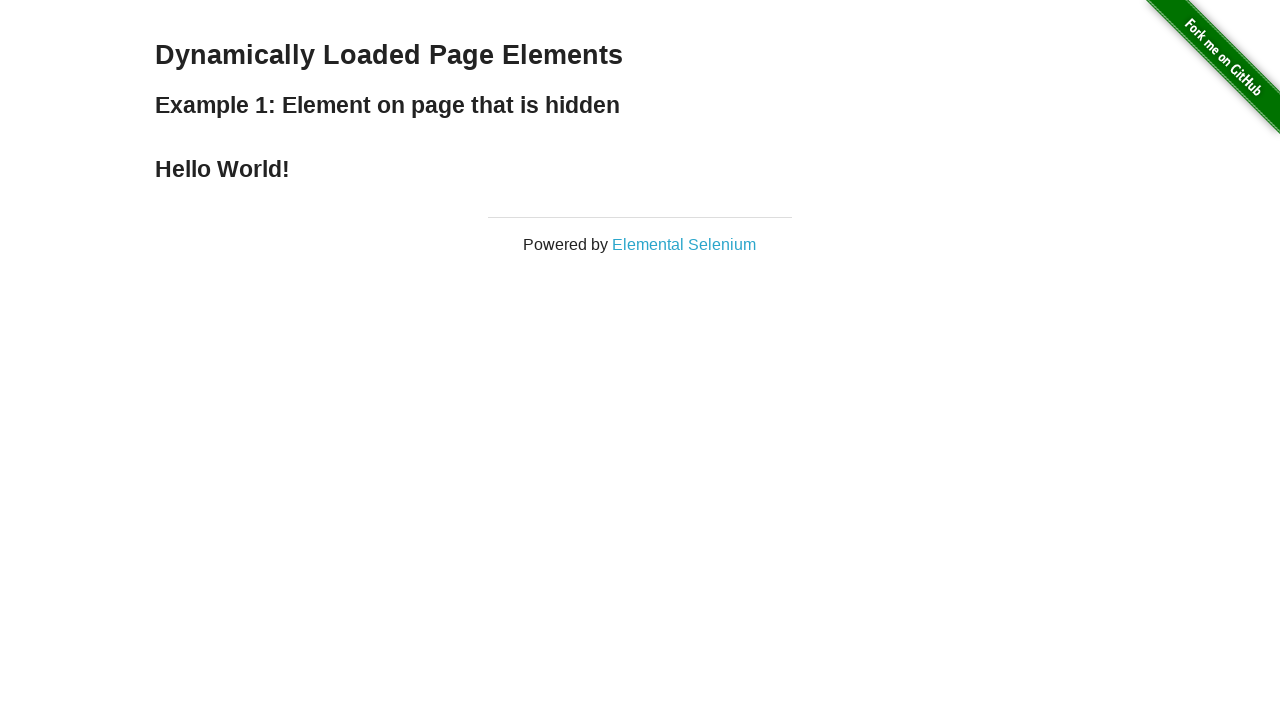

Verified that the text content is 'Hello World!'
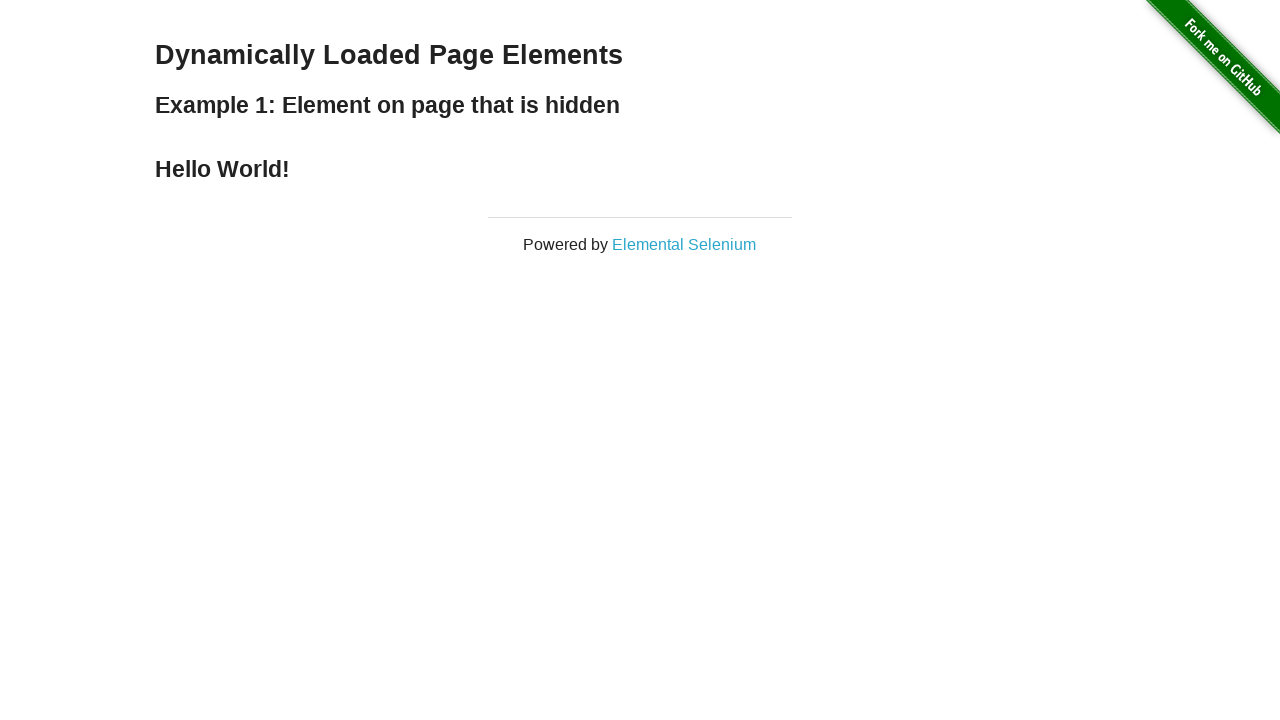

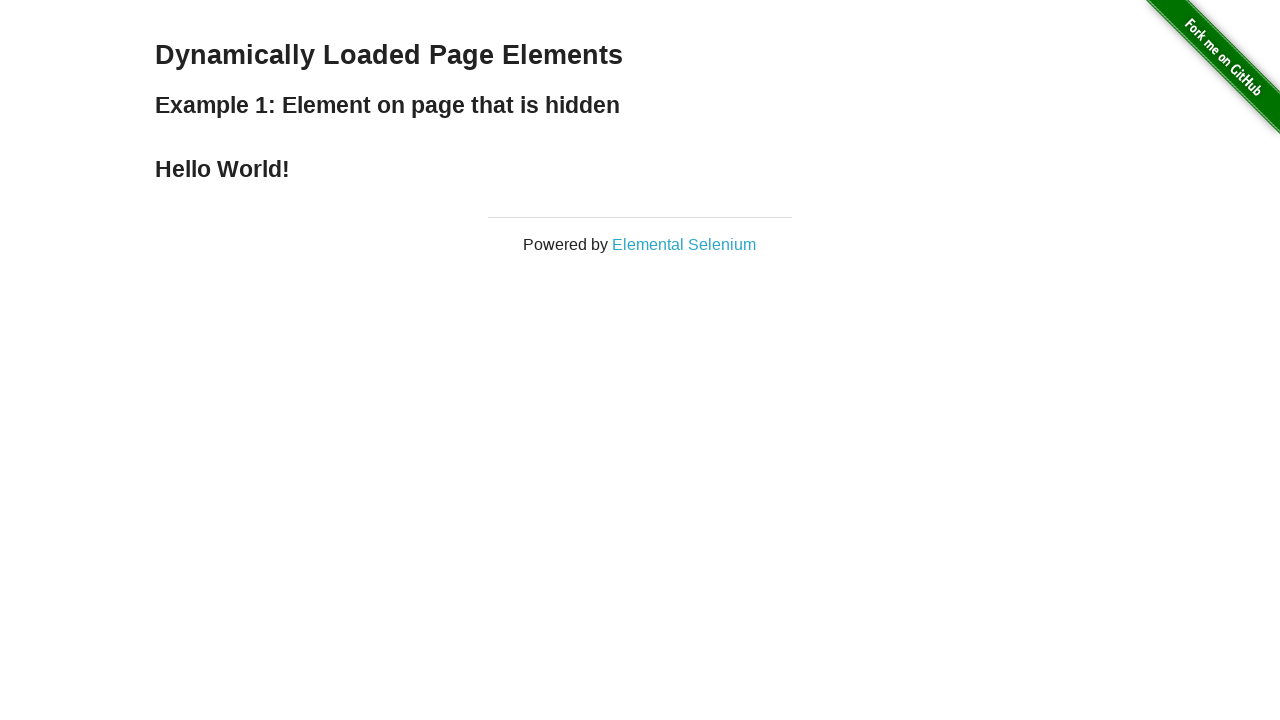